Tests that the "CLAIM +100" button is visible on the homepage for signed-out users and that clicking it redirects to the login page. Also verifies the "SIGN IN" button is visible.

Starting URL: https://learn-parent-sharing-app.netlify.app

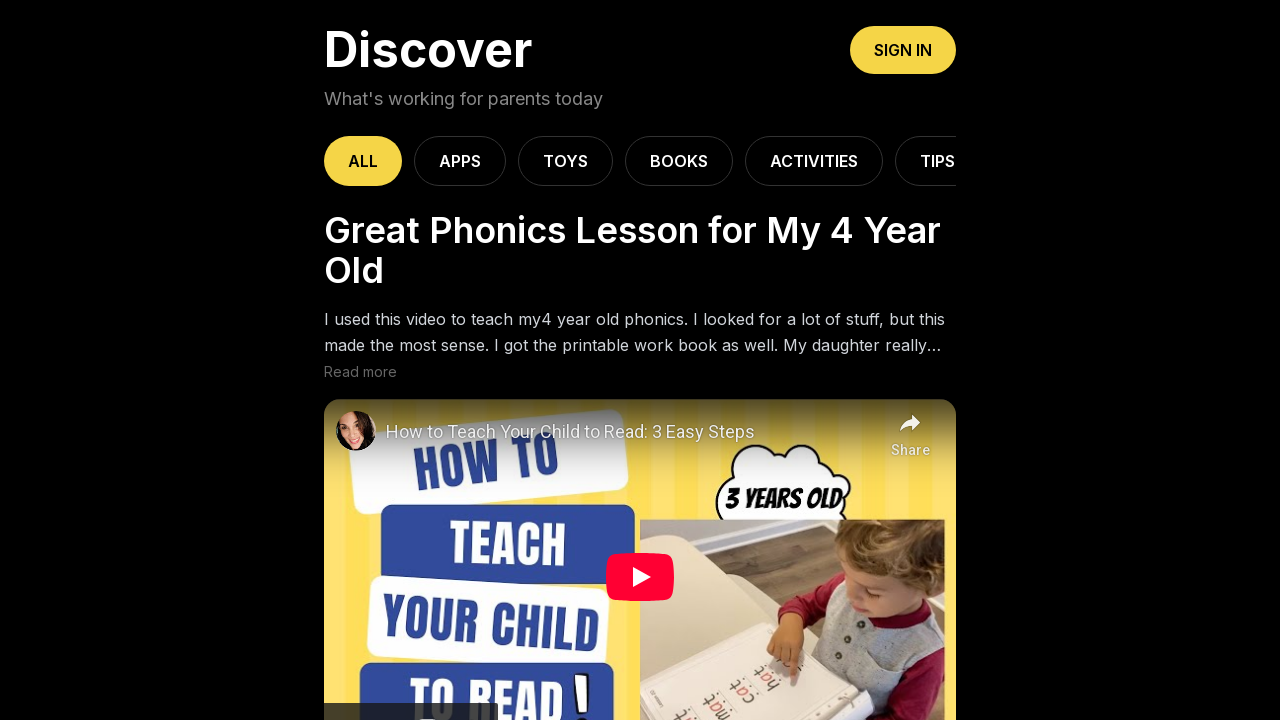

Waited for page to reach networkidle state
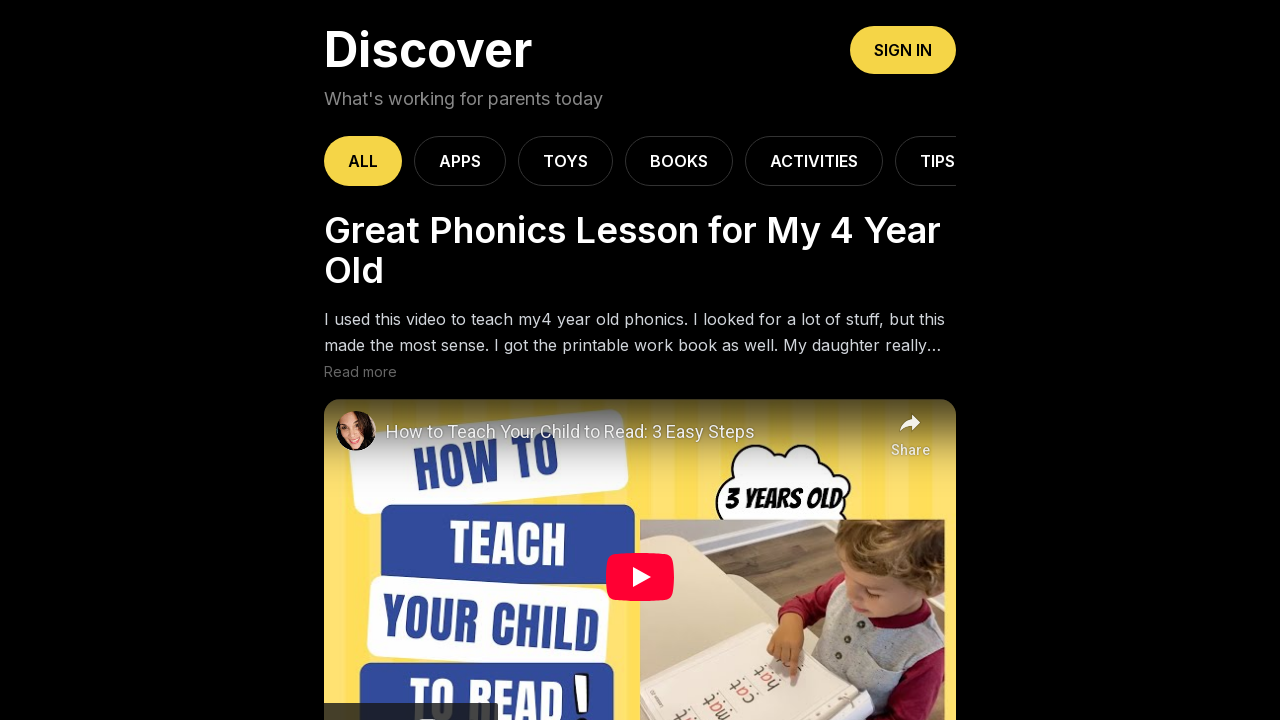

Located CLAIM +100 button
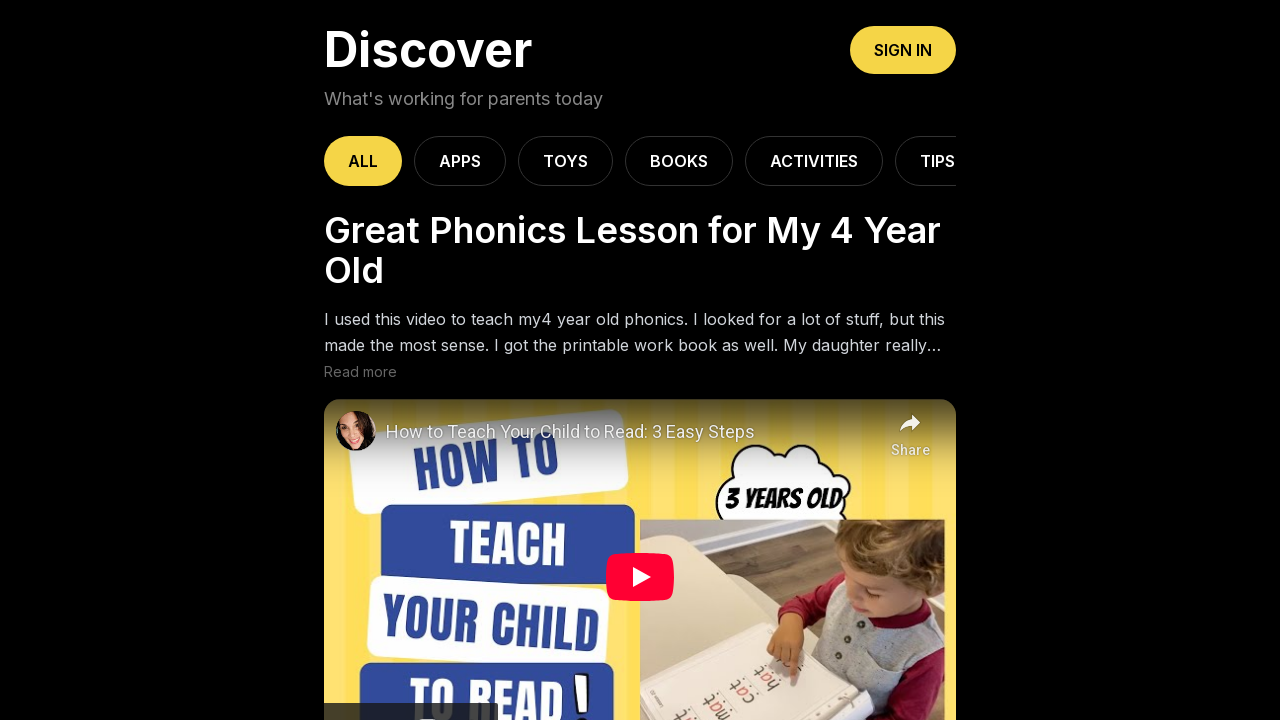

Located SIGN IN button
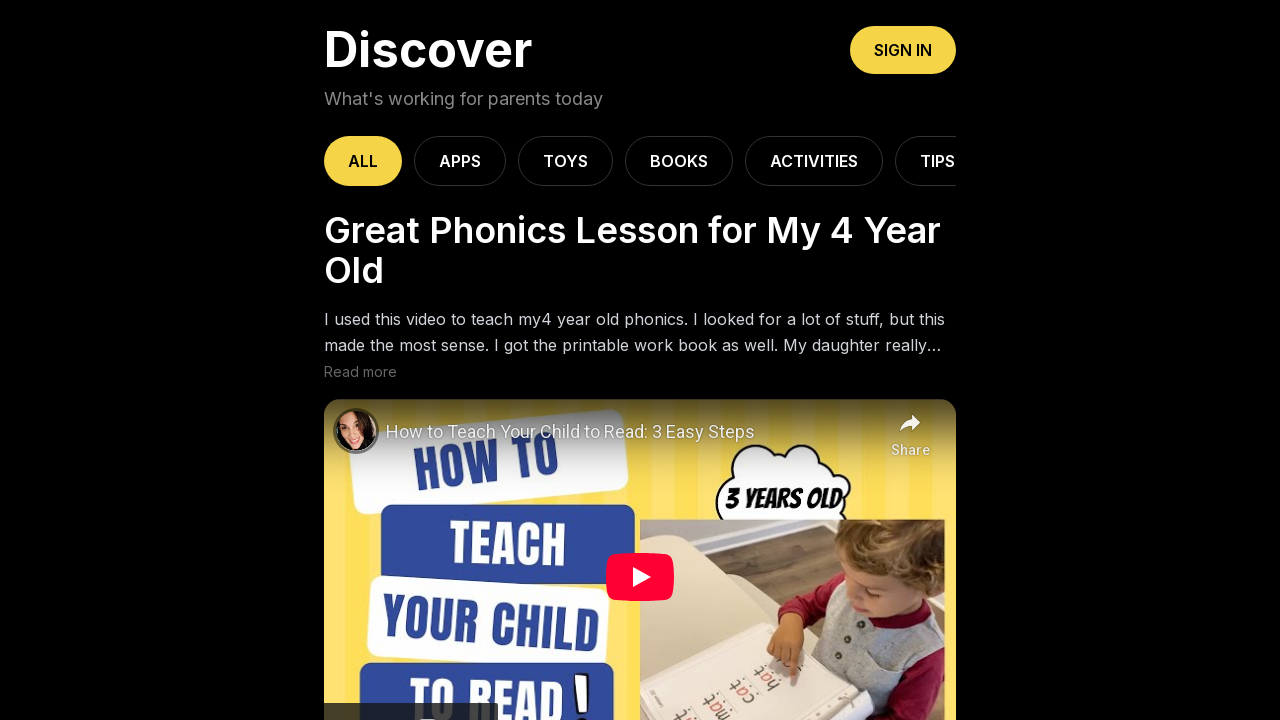

Verified SIGN IN button visibility: True
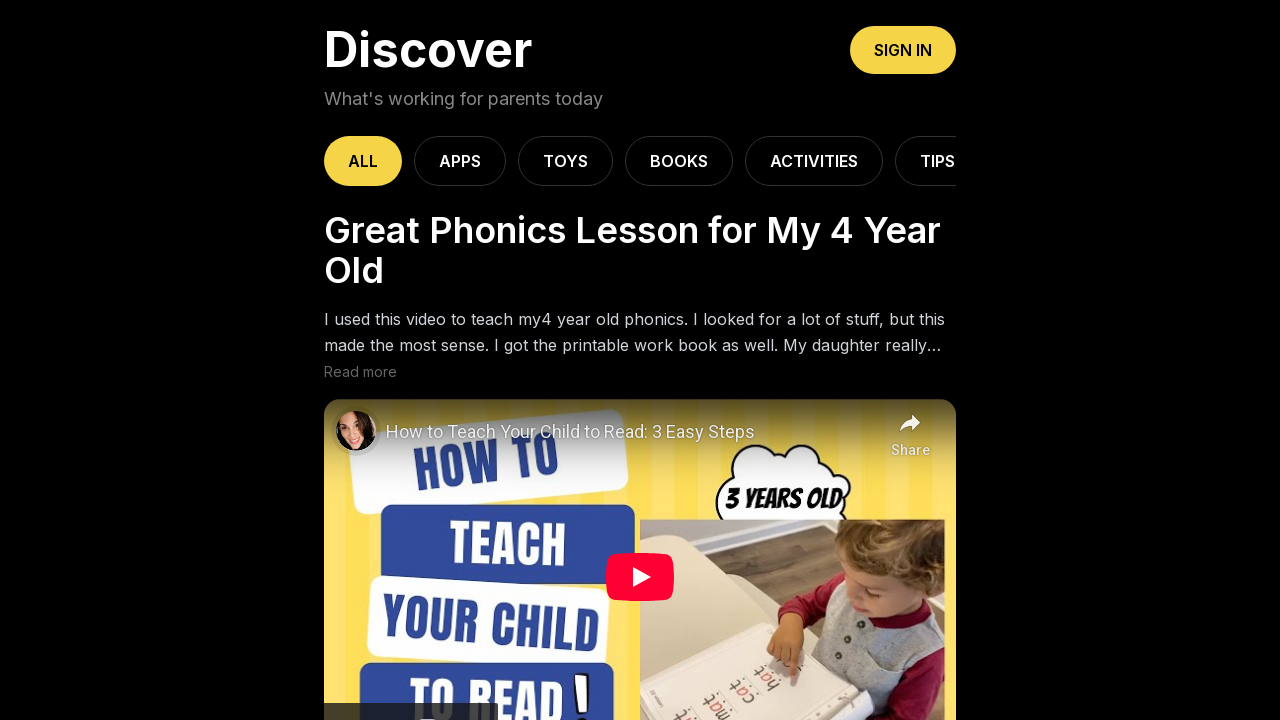

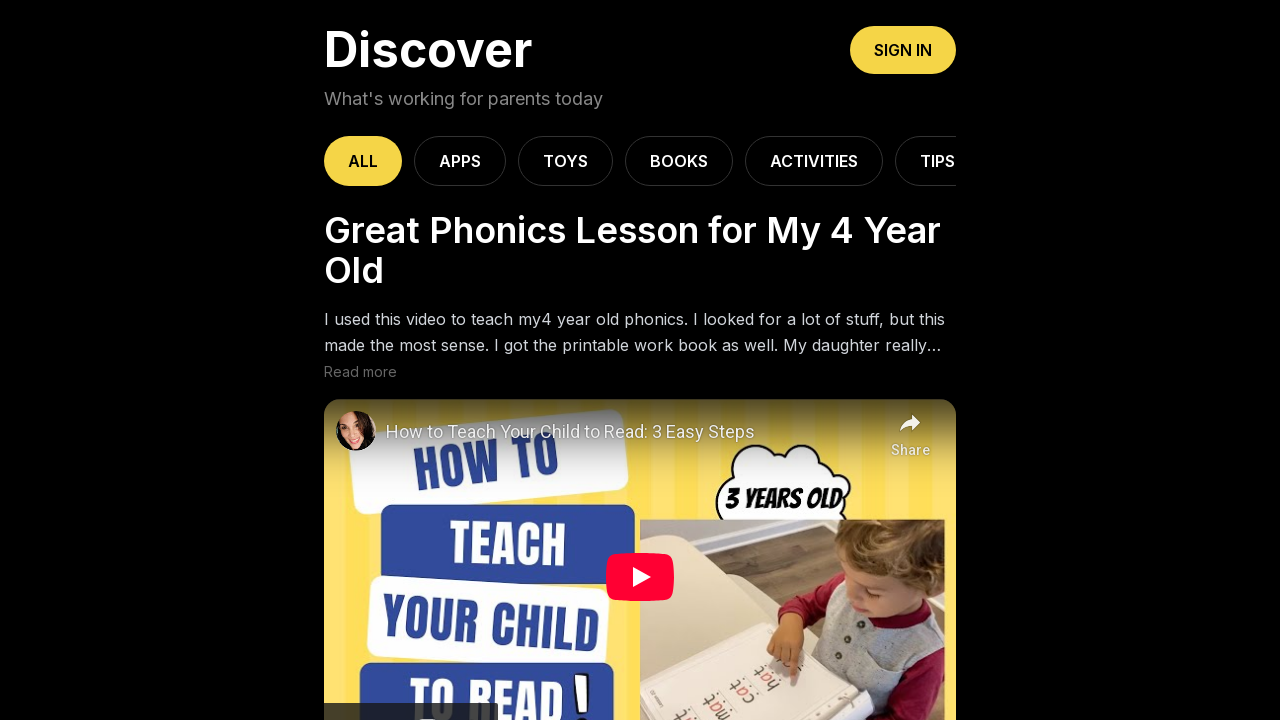